Navigates to products page, clicks view product, fills in review form with name, email, and review text, submits review and verifies success message

Starting URL: https://automationexercise.com/

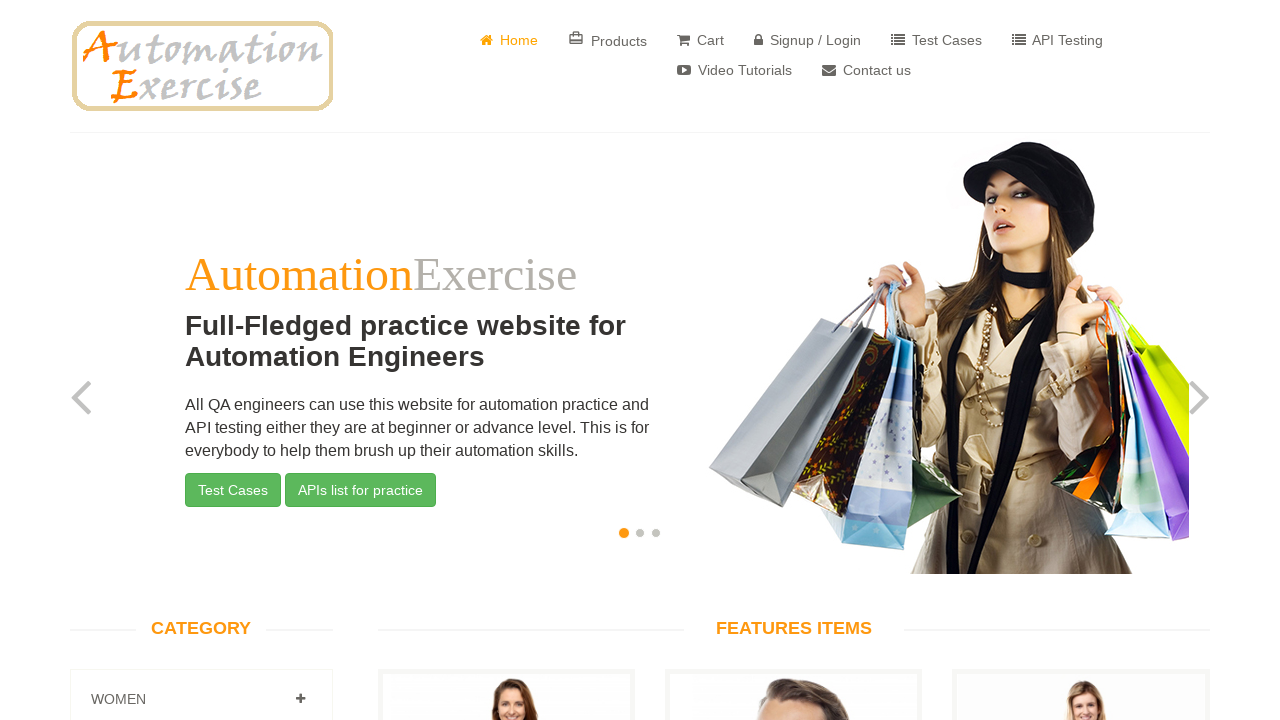

Clicked on Products link at (608, 40) on a[href='/products']
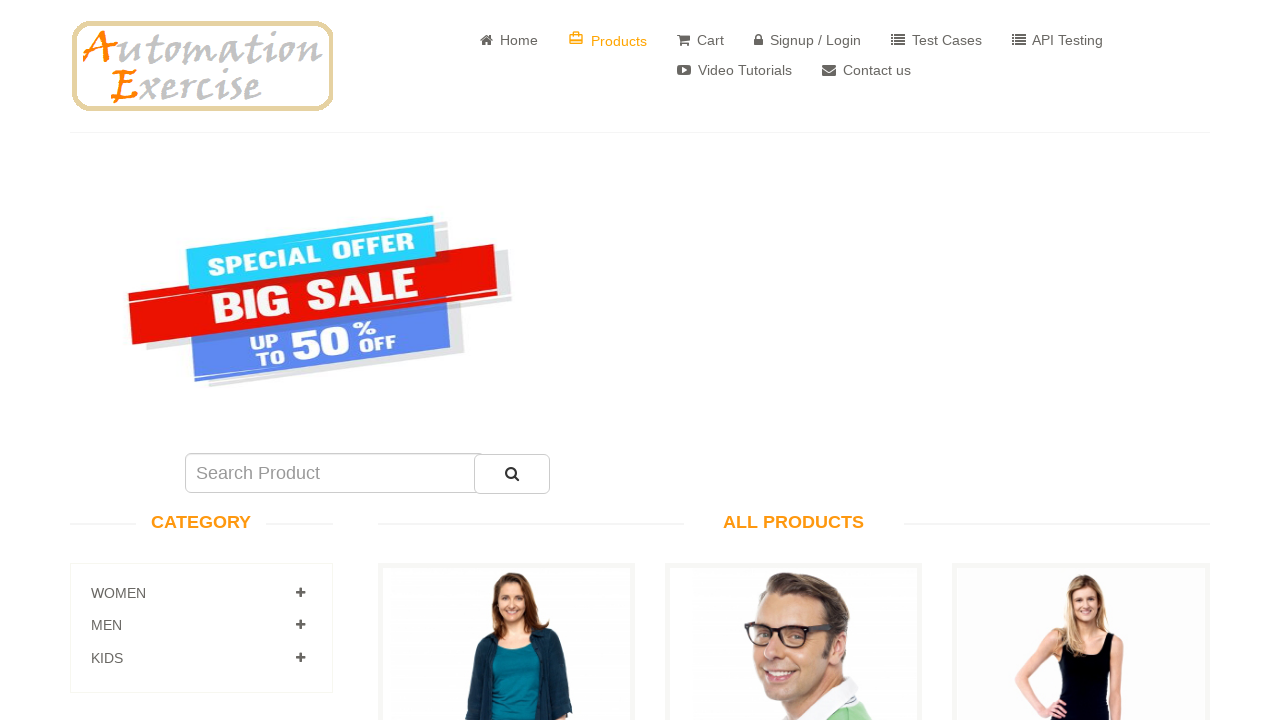

Products page loaded
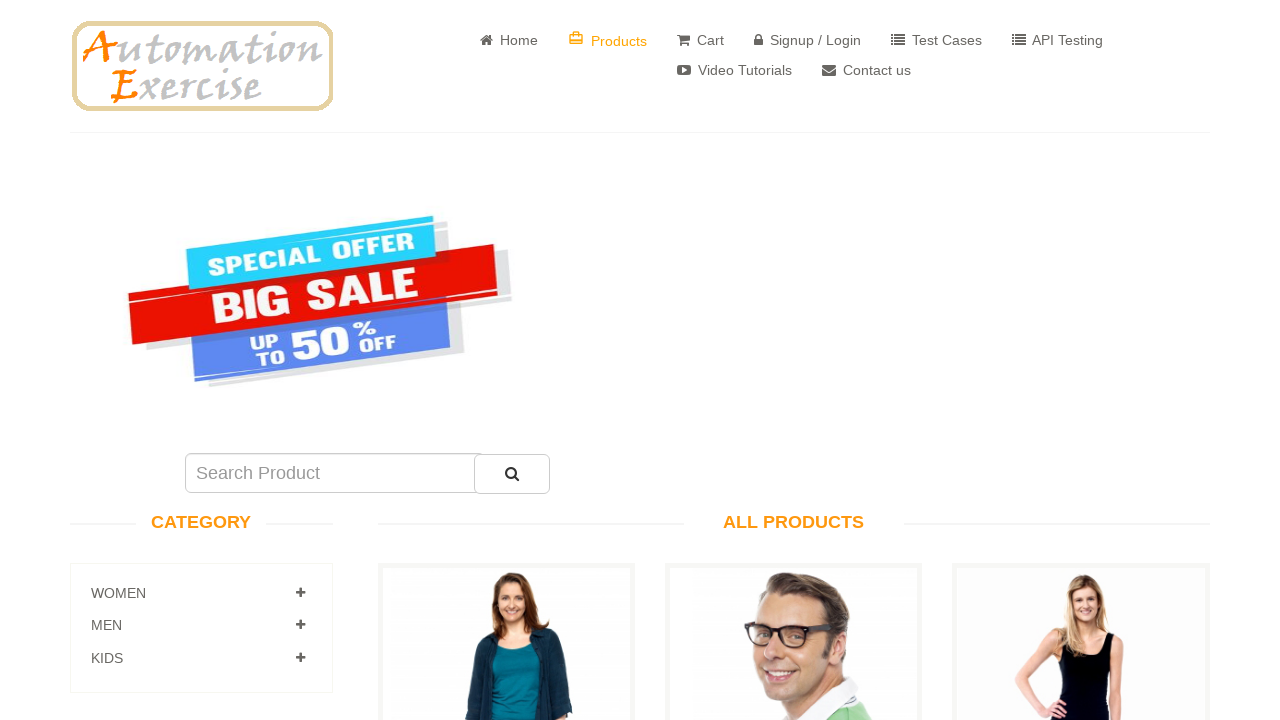

Clicked View Product on first product at (506, 361) on a[href='/product_details/1']
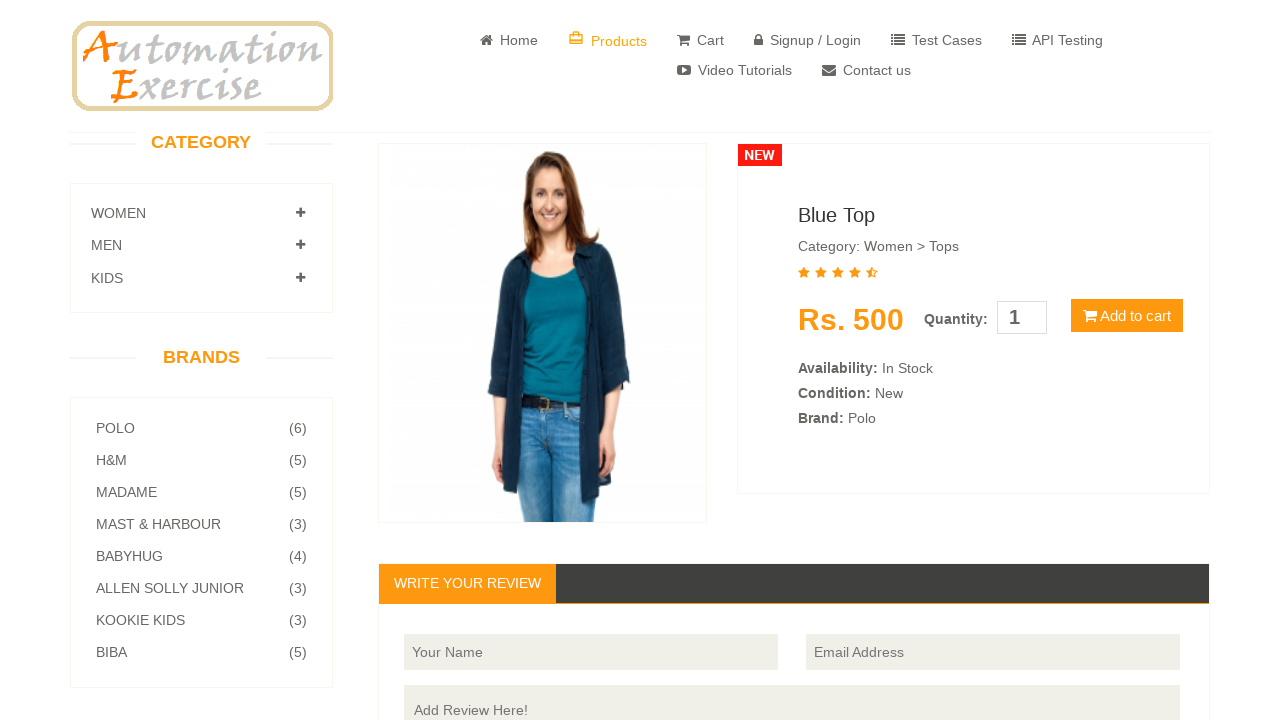

Product details page loaded
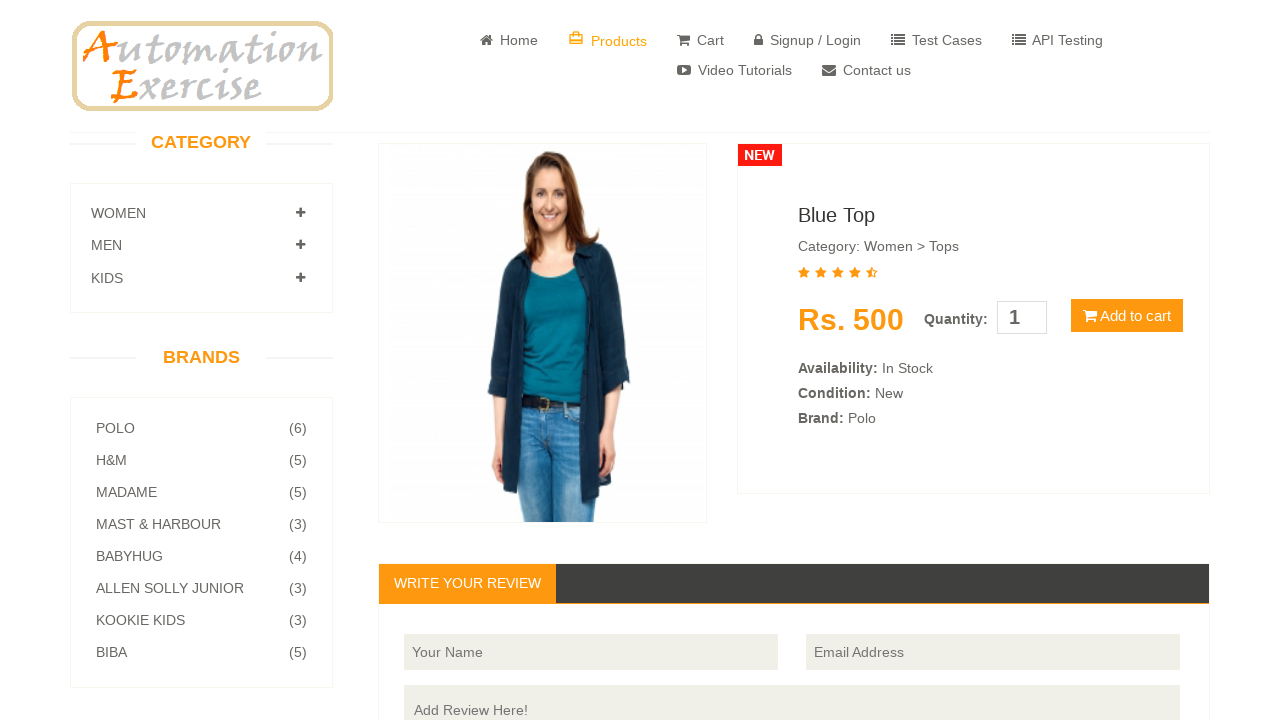

Write Your Review heading is visible
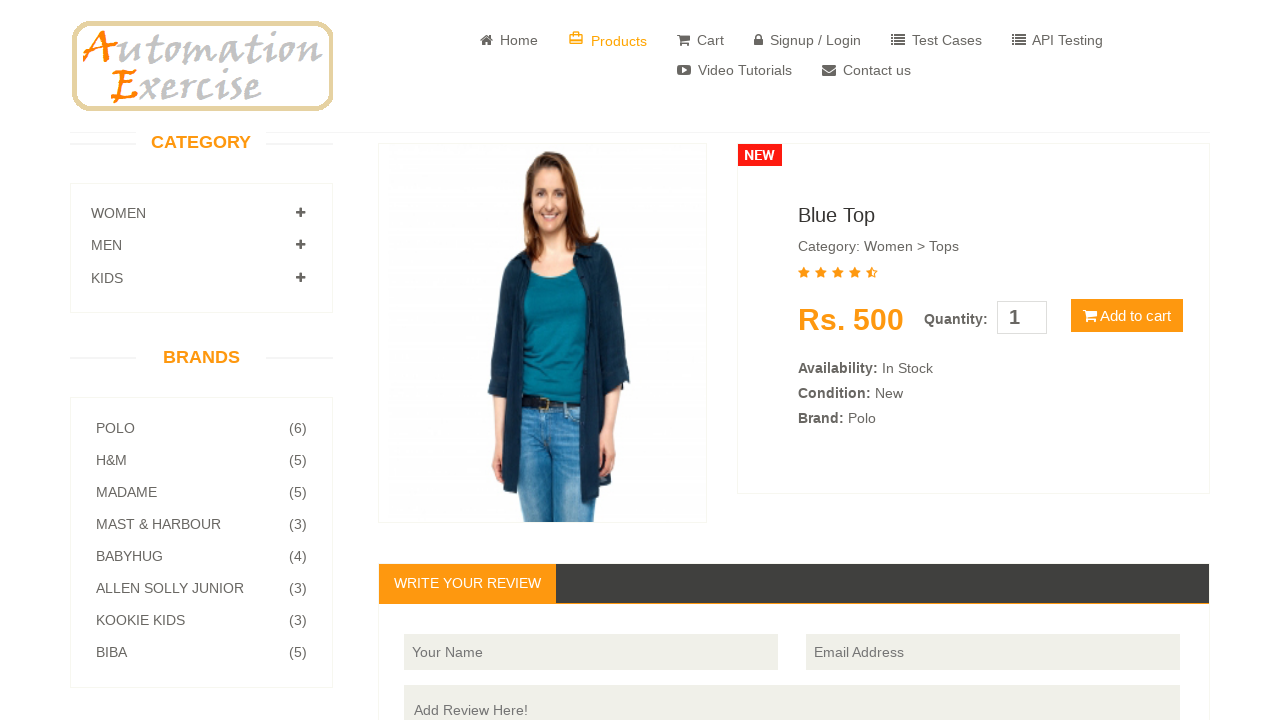

Filled review name field with 'Sarah Johnson' on #name
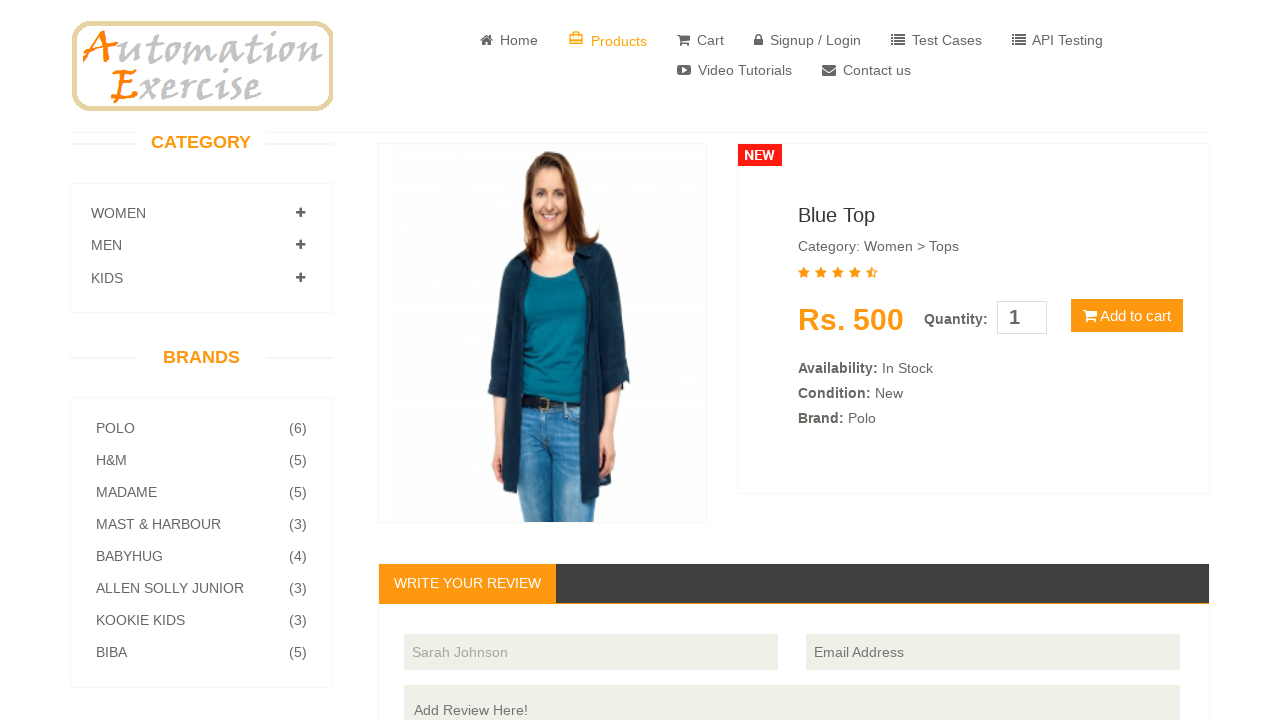

Filled review email field with 'sarah.j@example.com' on #email
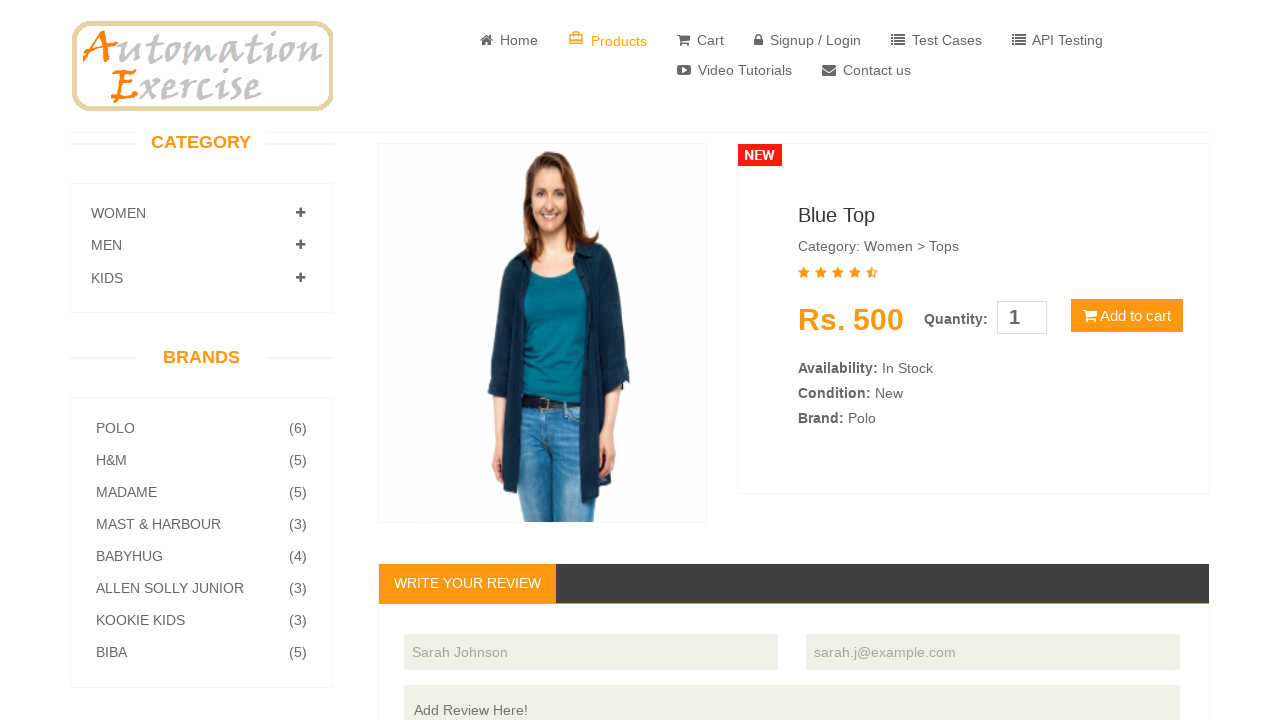

Filled review text field with product review on #review
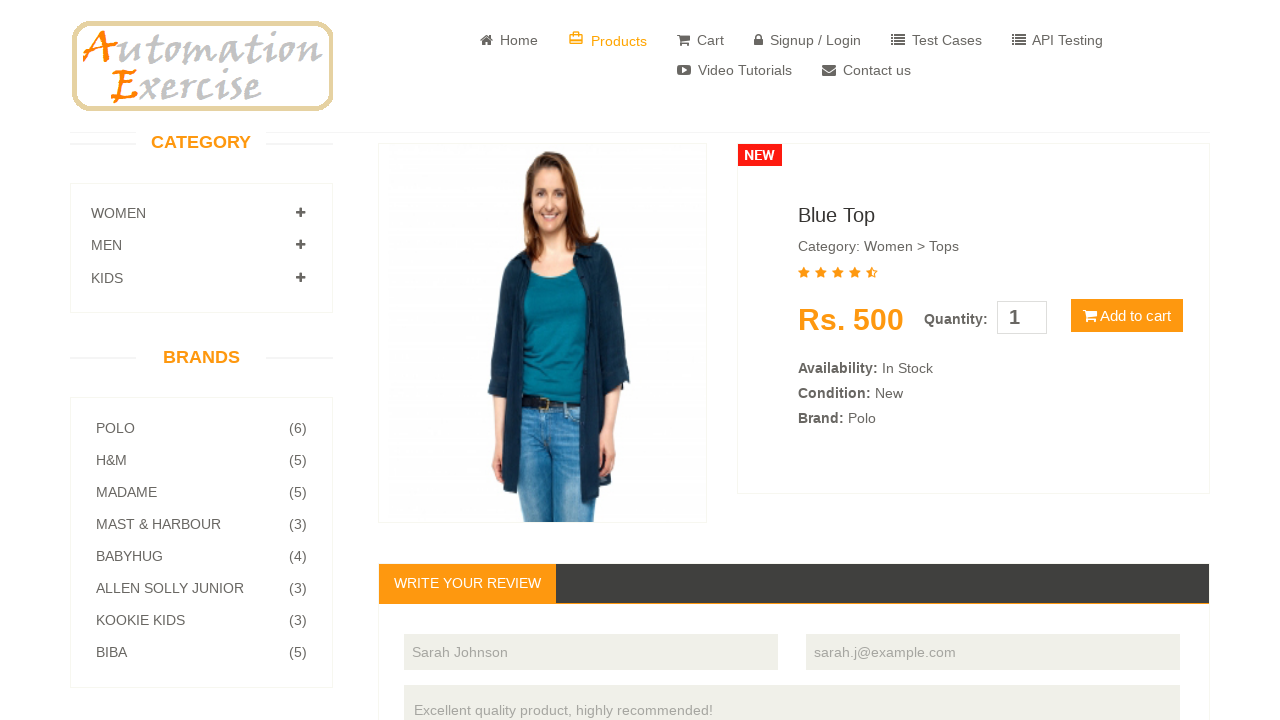

Clicked submit review button at (1150, 361) on #button-review
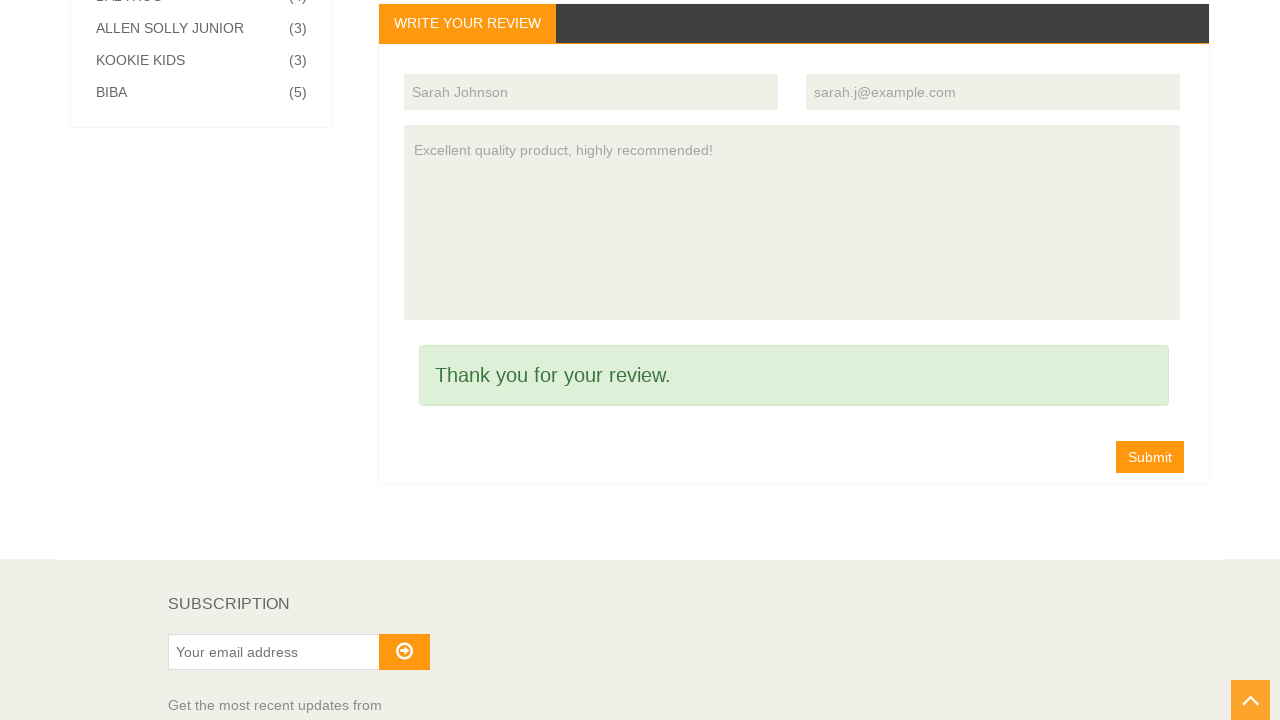

Success message 'Thank you for your review' is displayed
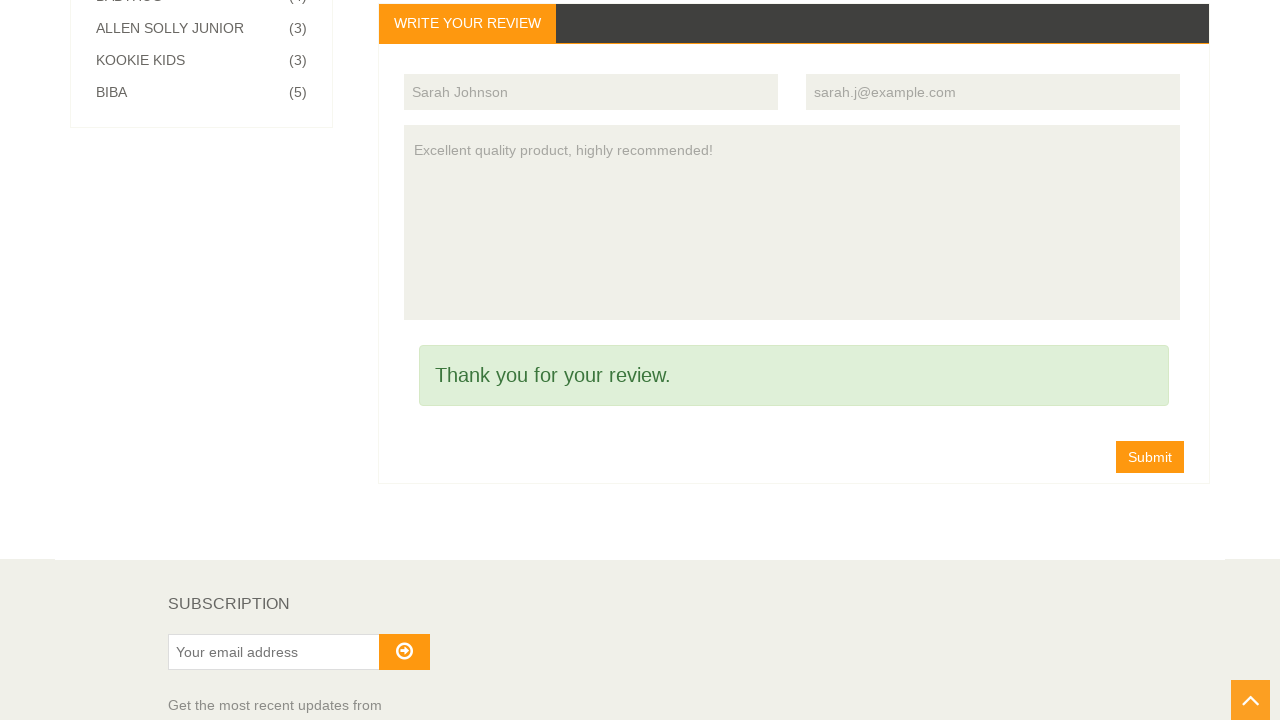

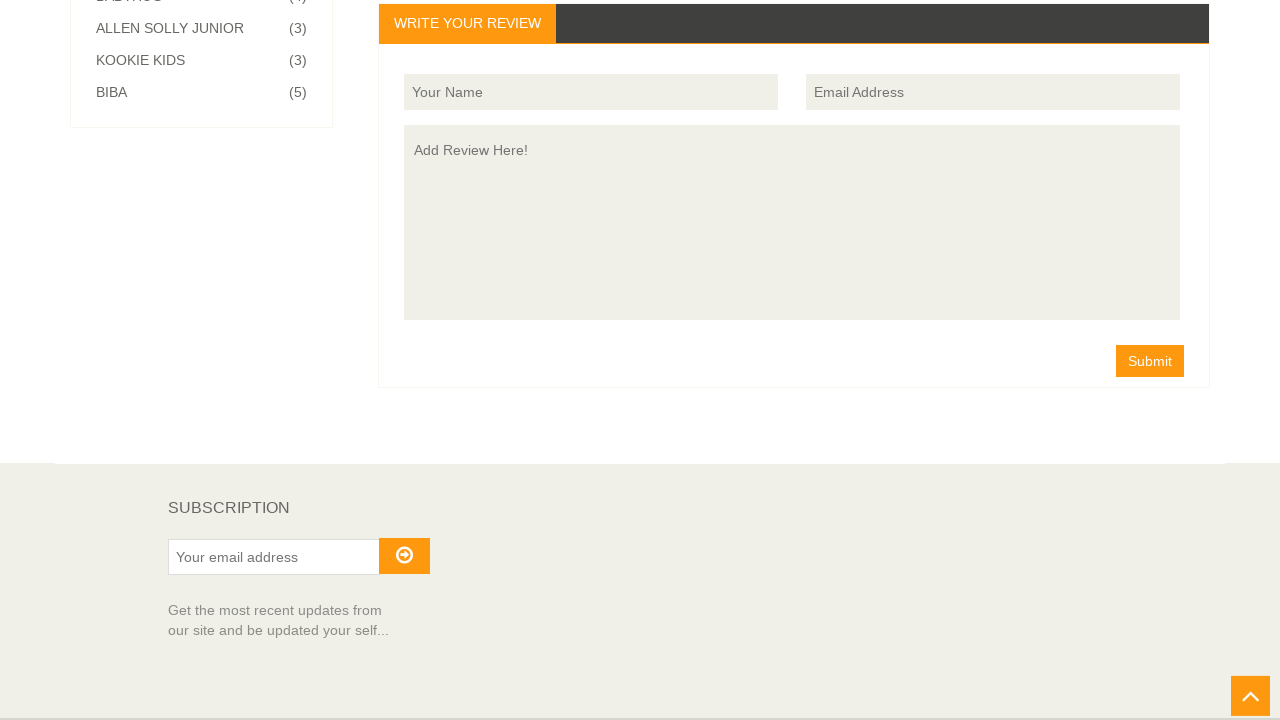